Tests geolocation functionality by setting custom coordinates, clicking the location button, and navigating to the map link

Starting URL: https://the-internet.herokuapp.com/geolocation

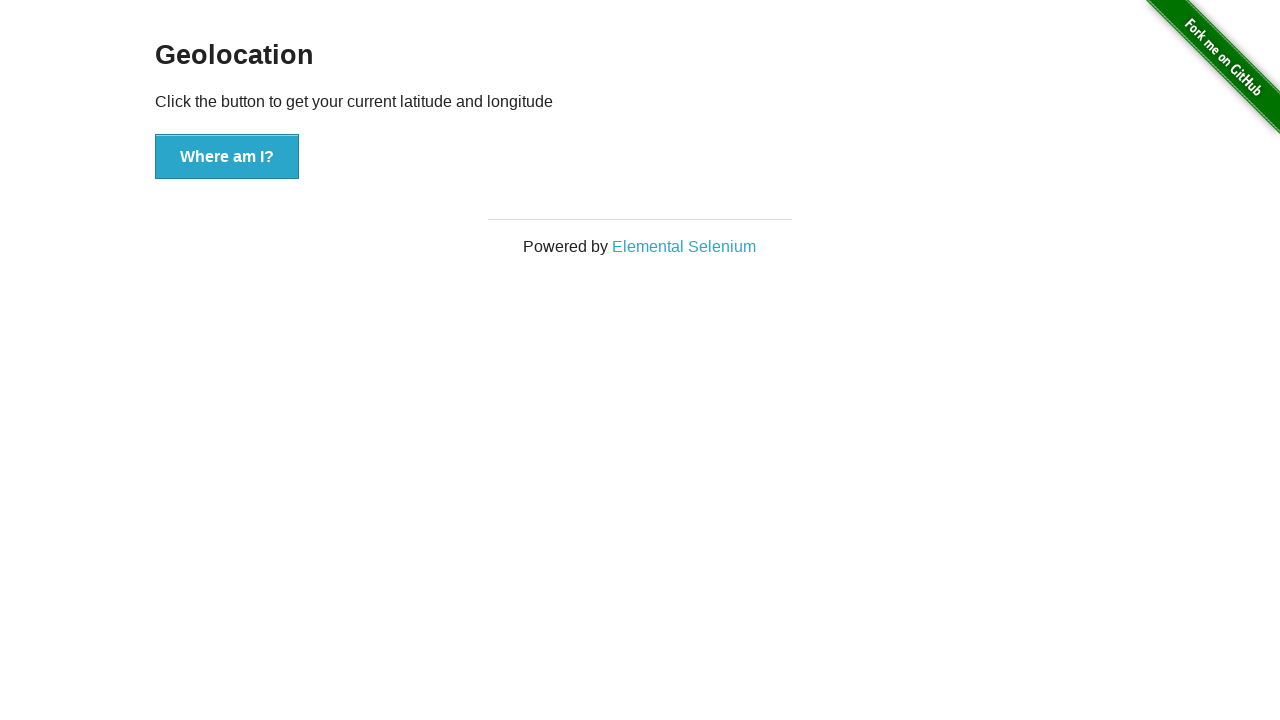

Set geolocation context to Phnom Penh, Cambodia coordinates (11.579654, 104.7253719)
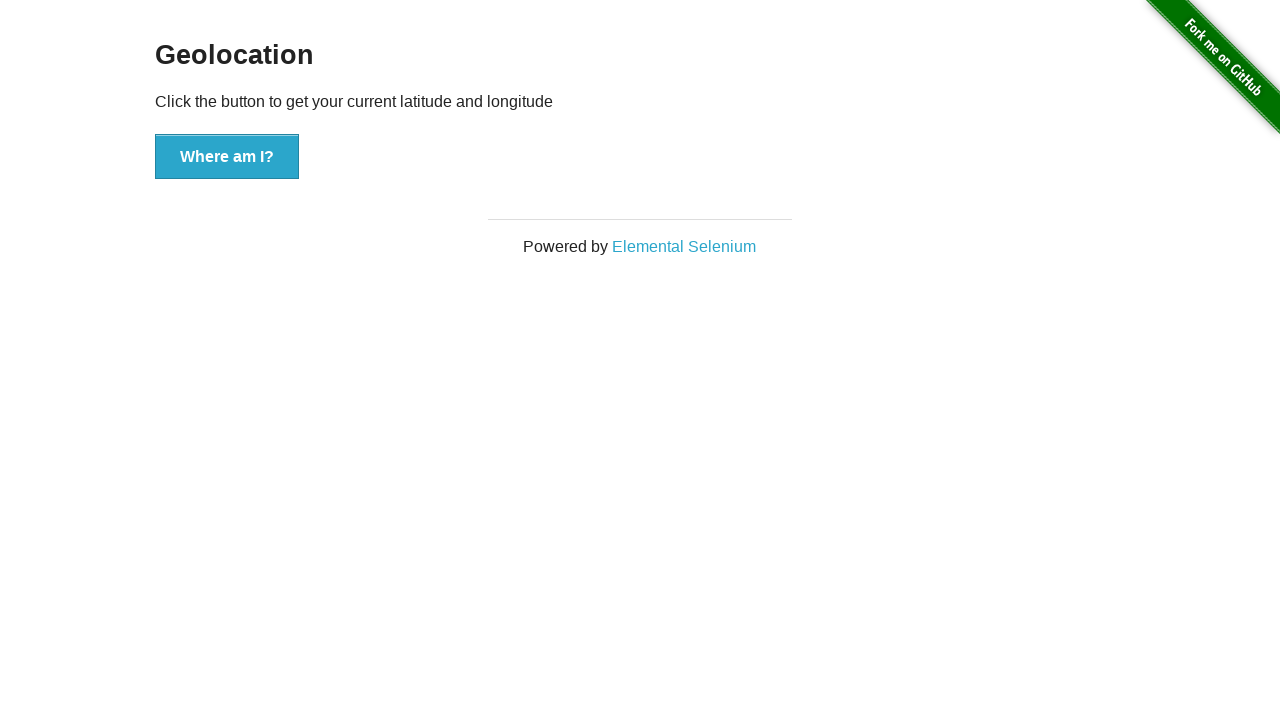

Granted geolocation permission to the page
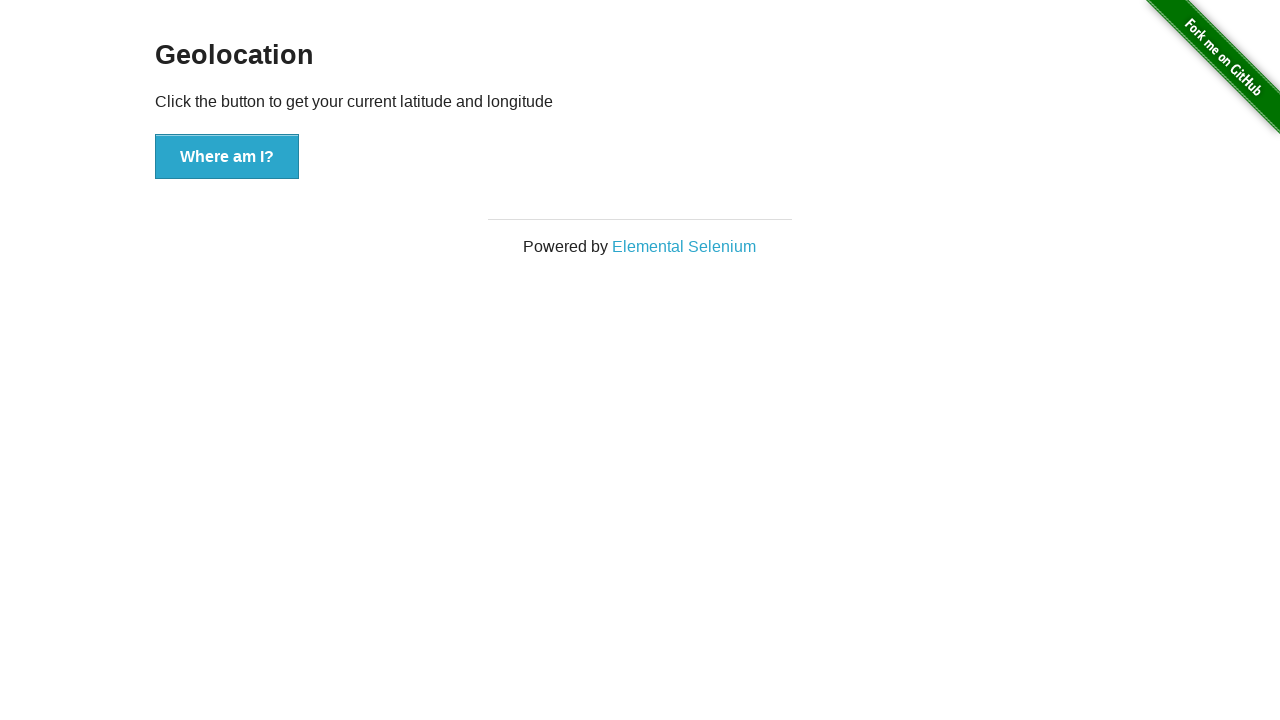

Clicked 'Where am I?' button to retrieve current location at (227, 157) on xpath=//button[contains(text(), 'Where am I?')]
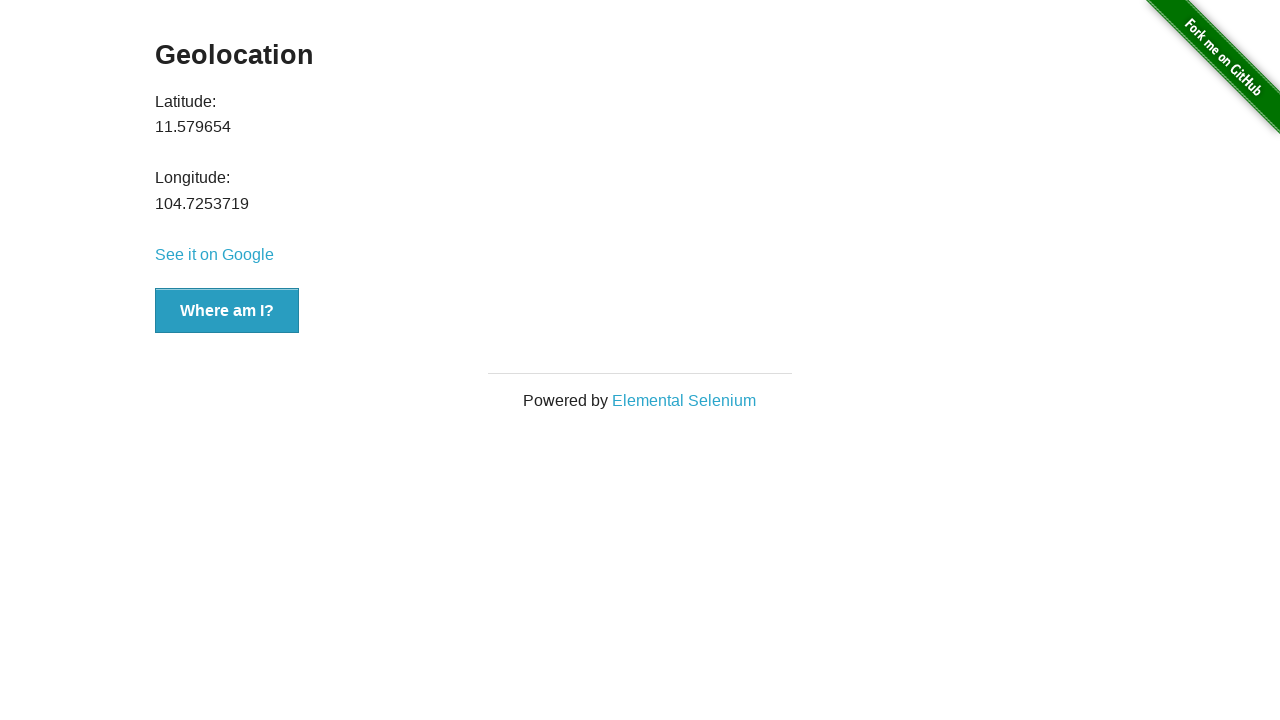

Map link appeared after location was determined
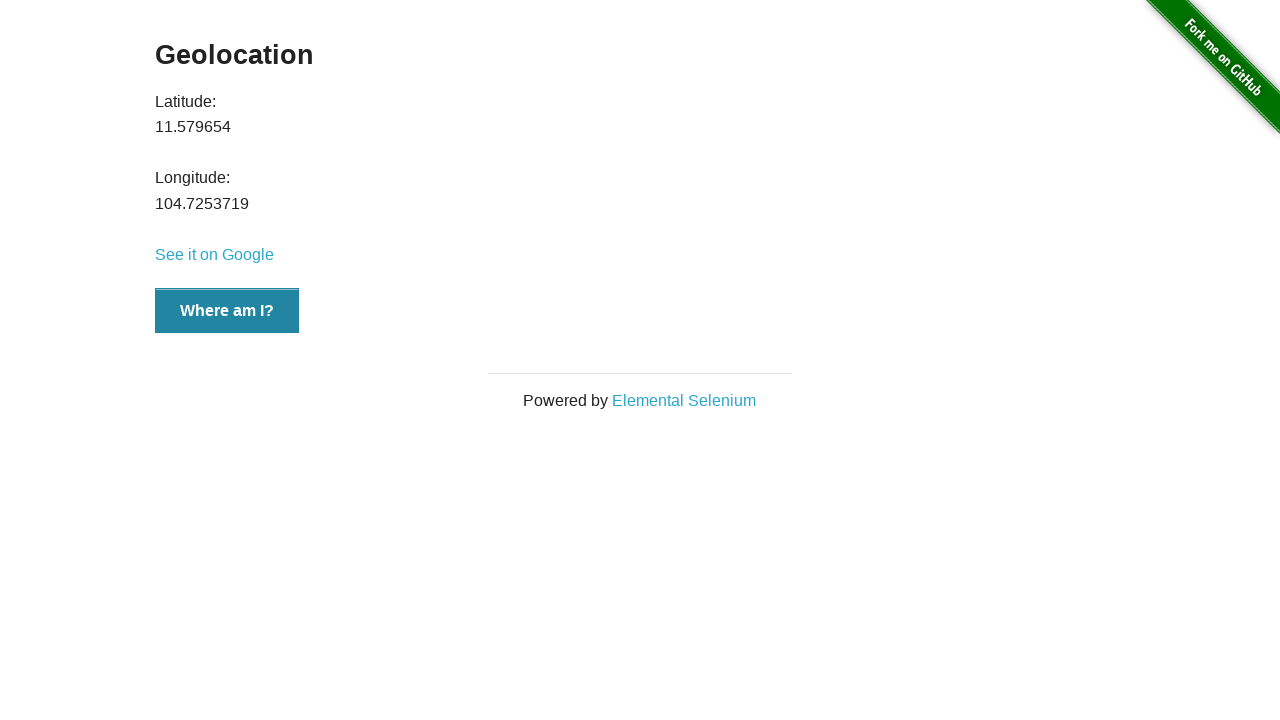

Clicked the map link to navigate to the geolocation map at (214, 255) on xpath=//div[@id='map-link']/a
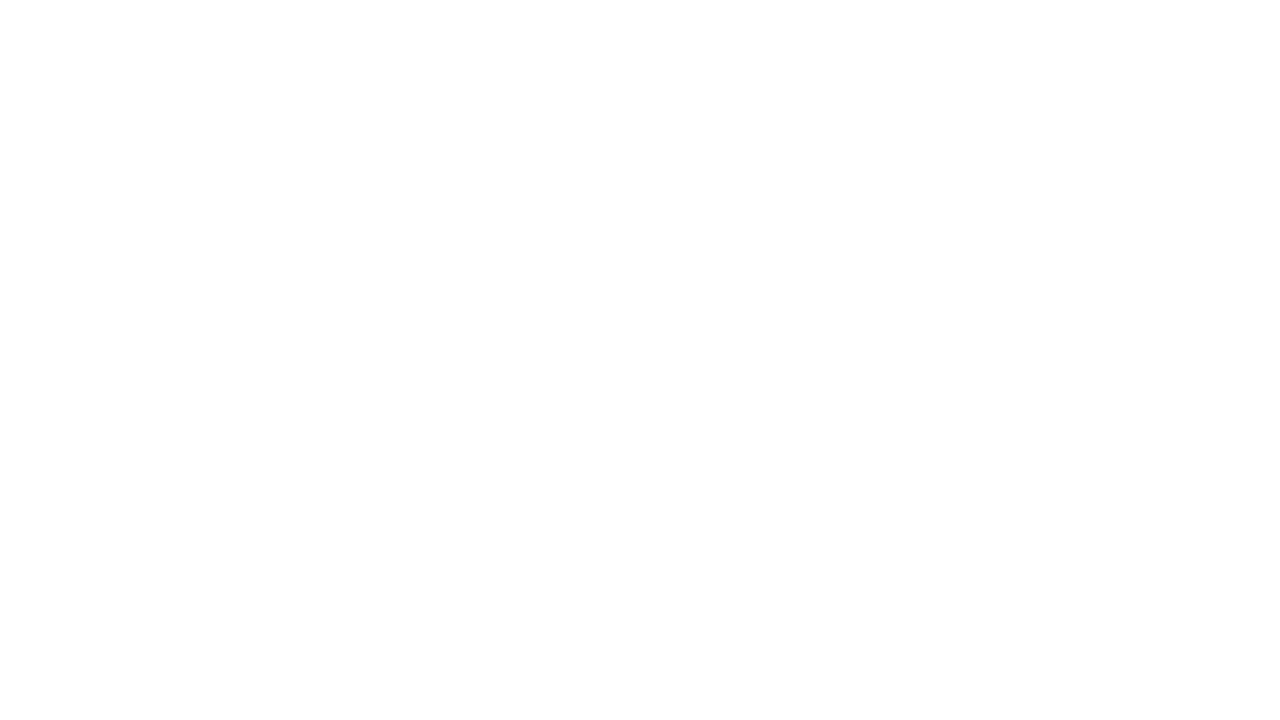

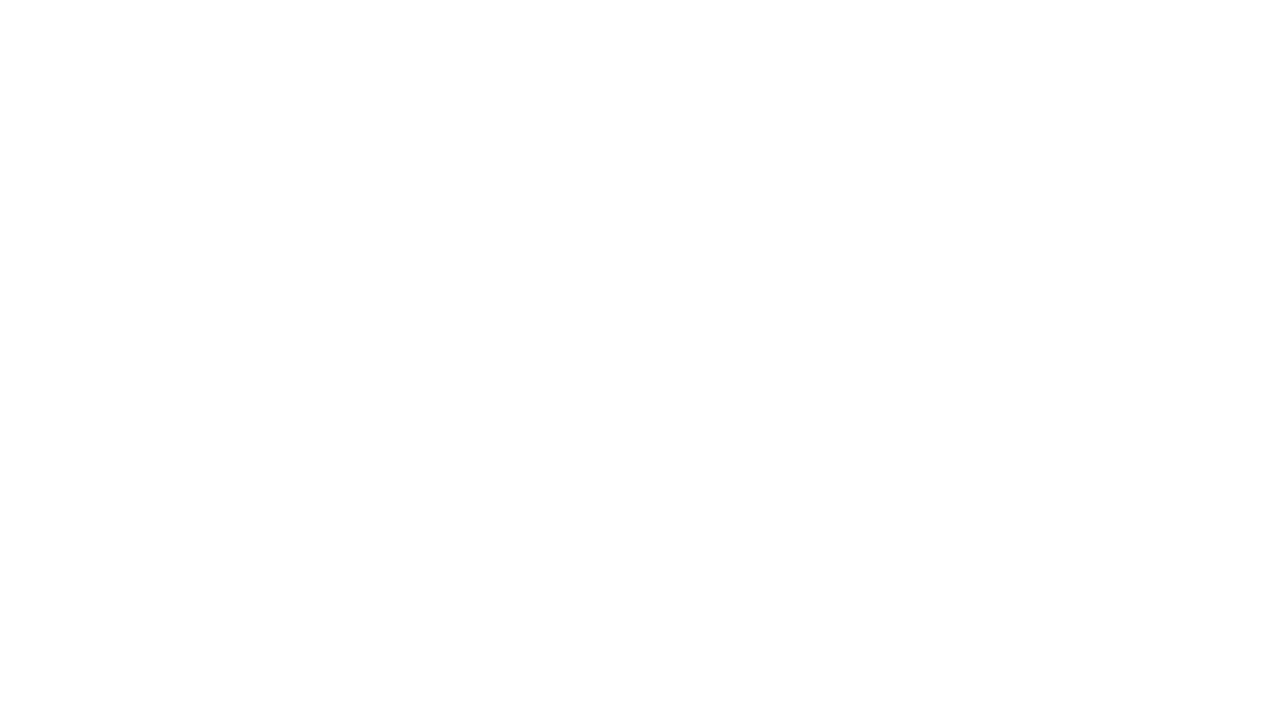